Navigates to VCTC Pune website and scrolls down the page to view content below the fold

Starting URL: https://vctcpune.com/

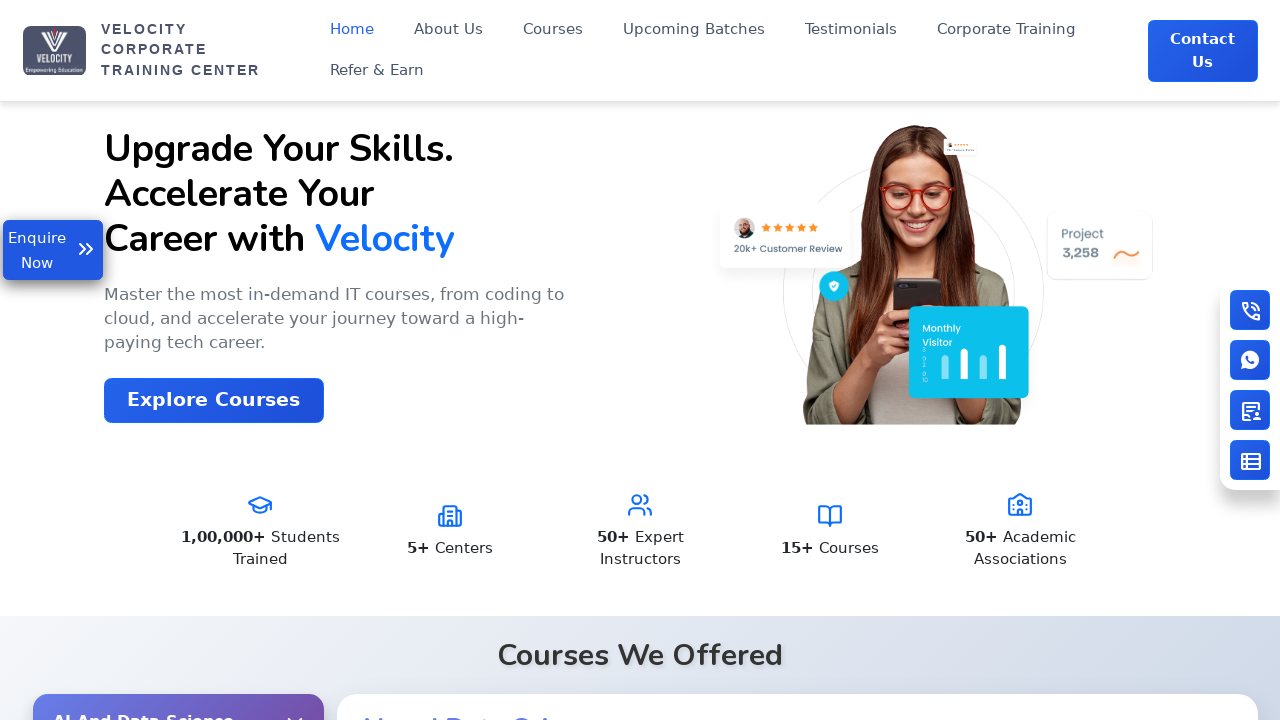

Scrolled down page by 800 pixels vertically to view content below the fold
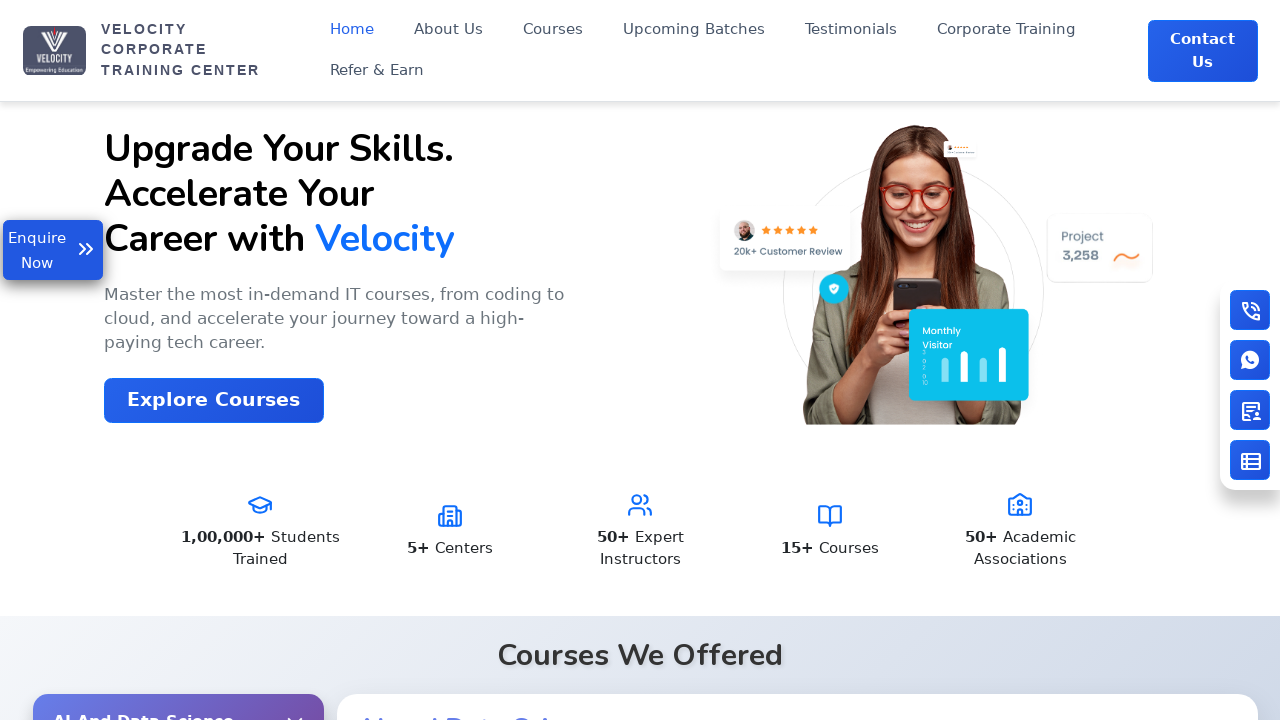

Waited 1 second for scroll animation to complete
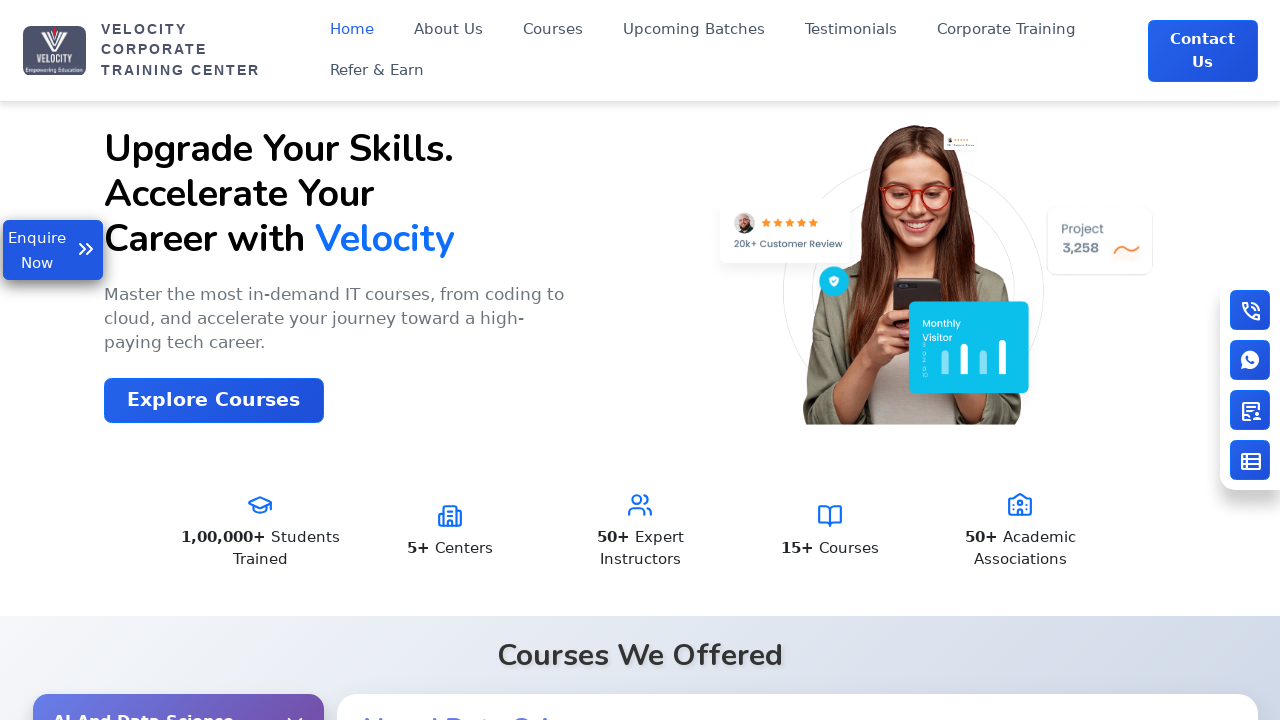

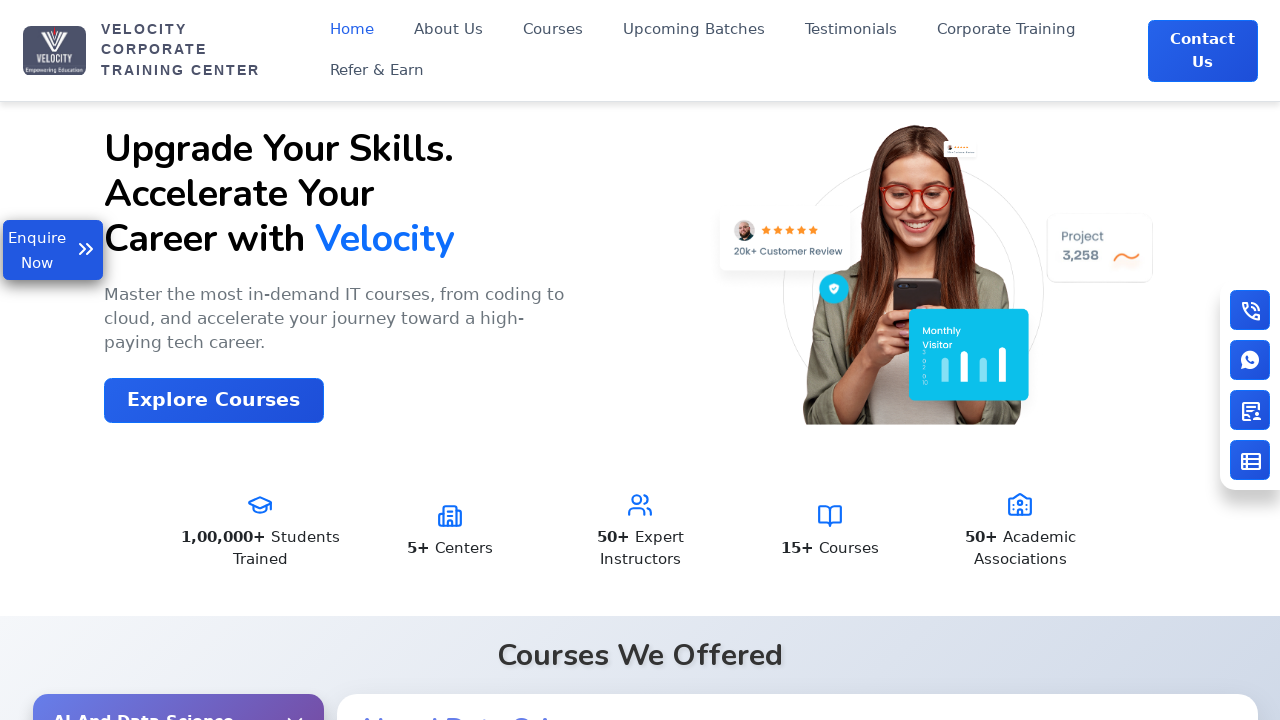